Tests dismissing a JavaScript confirm dialog by clicking the second alert button, dismissing the dialog, and verifying the cancel result

Starting URL: https://testcenter.techproeducation.com/index.php?page=javascript-alerts

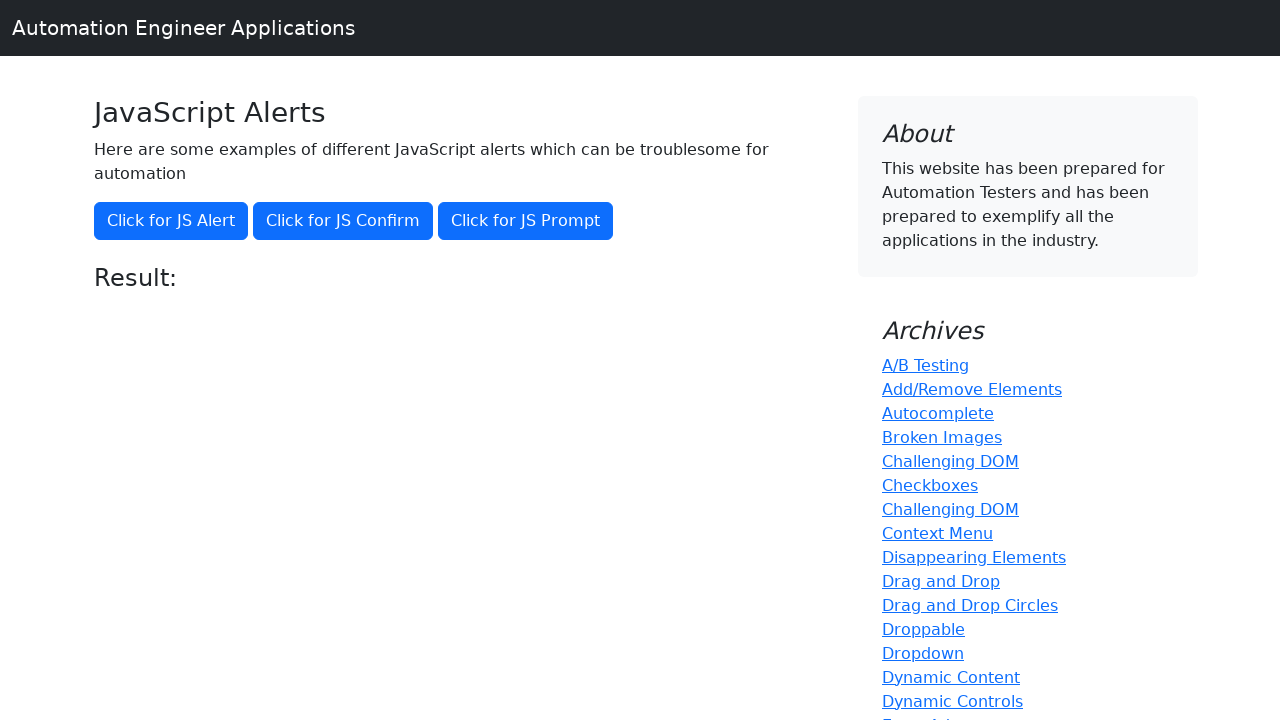

Set up dialog handler to dismiss the confirm dialog
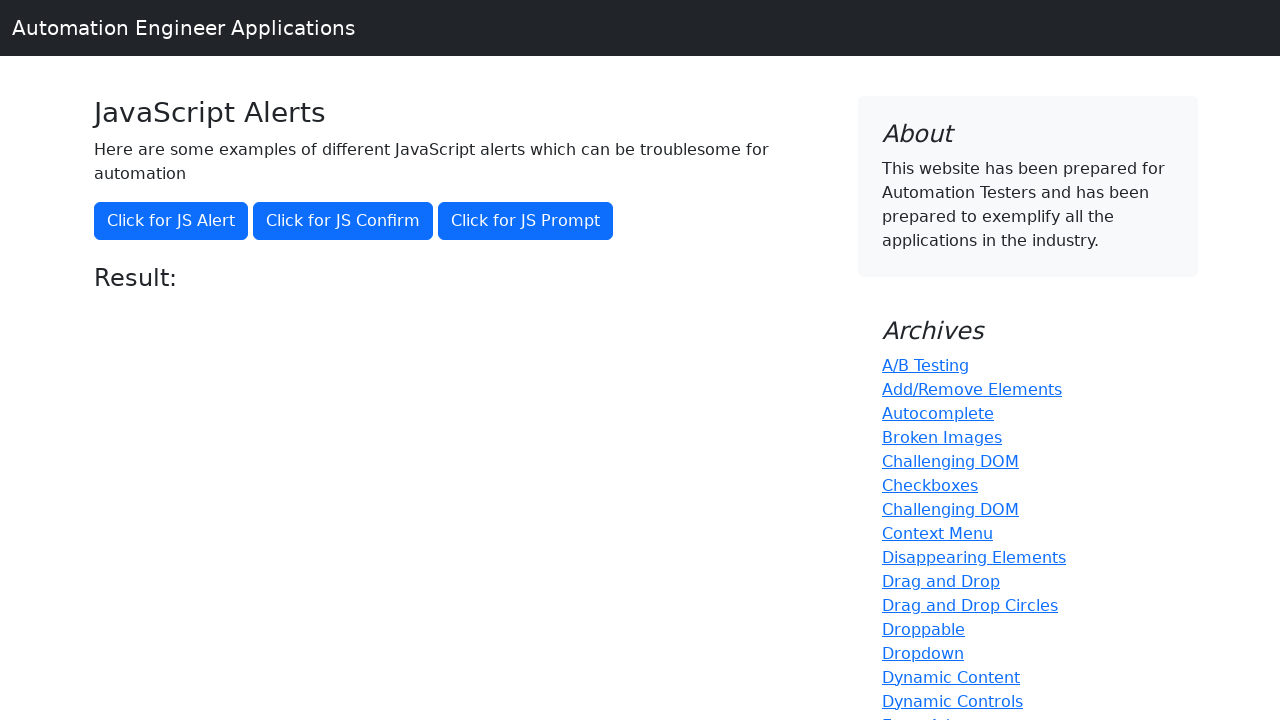

Clicked the JavaScript Confirm button at (343, 221) on xpath=//button[@onclick='jsConfirm()']
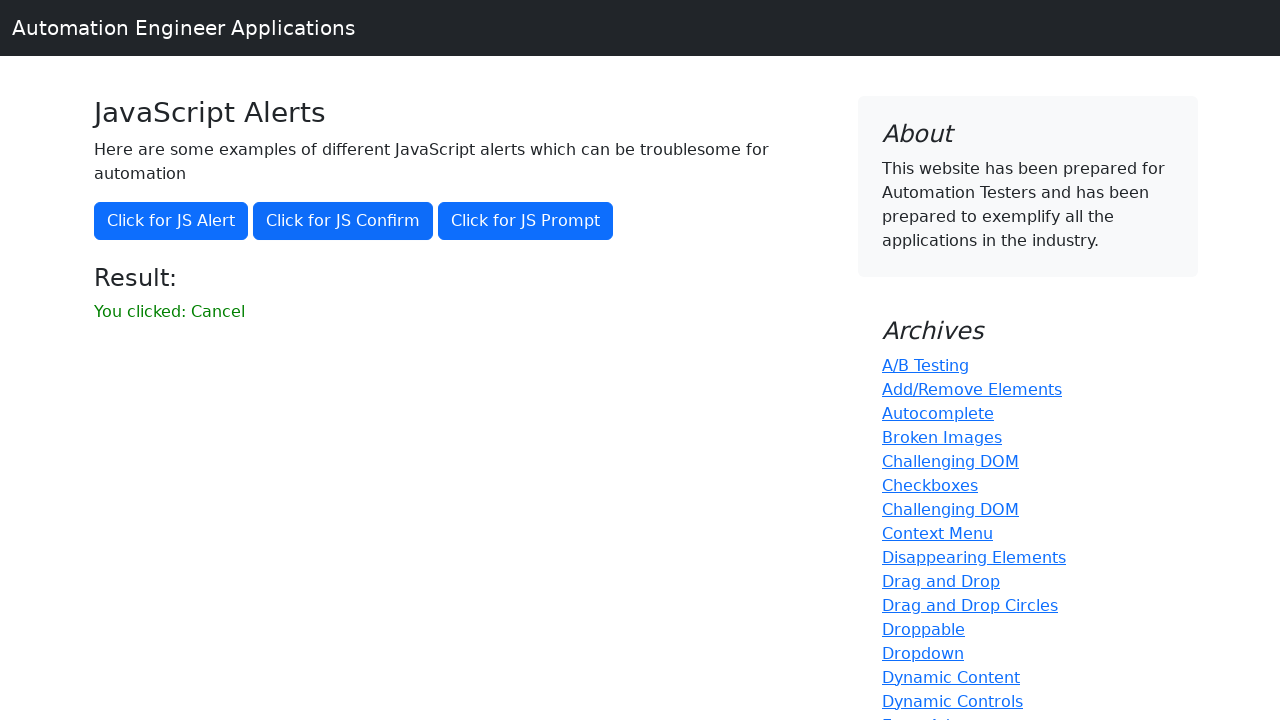

Result message appeared on the page
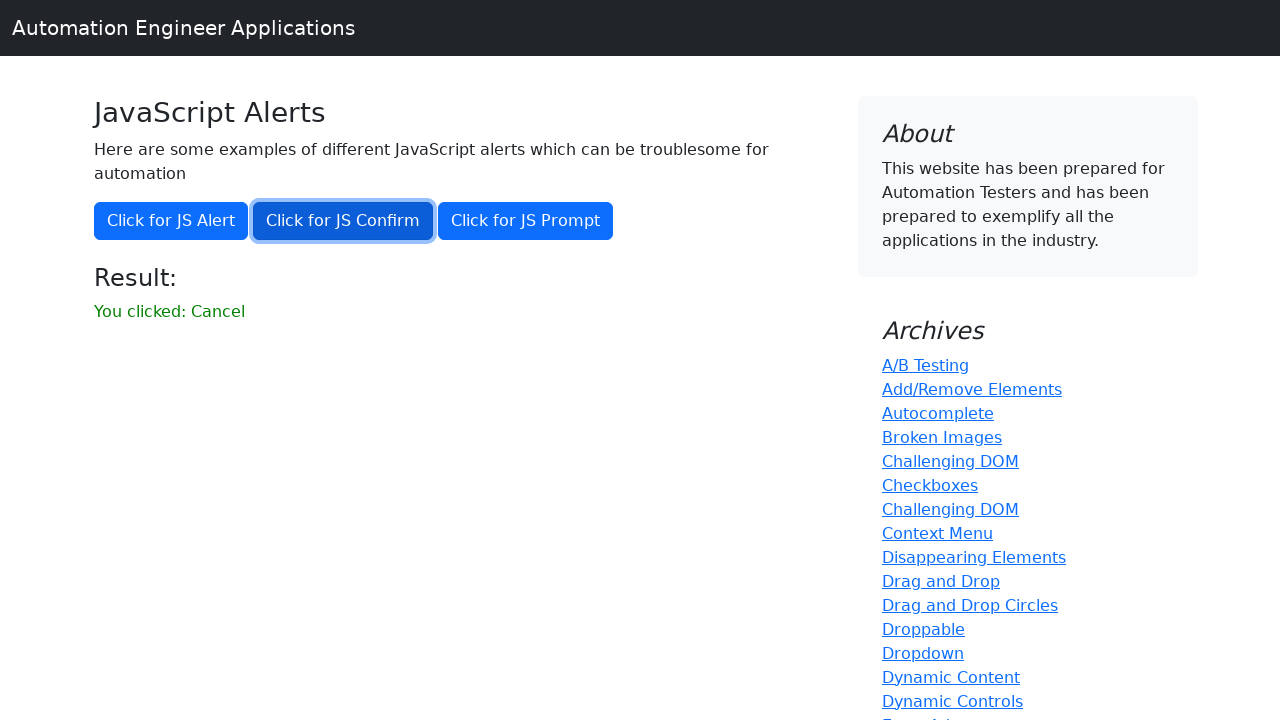

Retrieved result text from the page
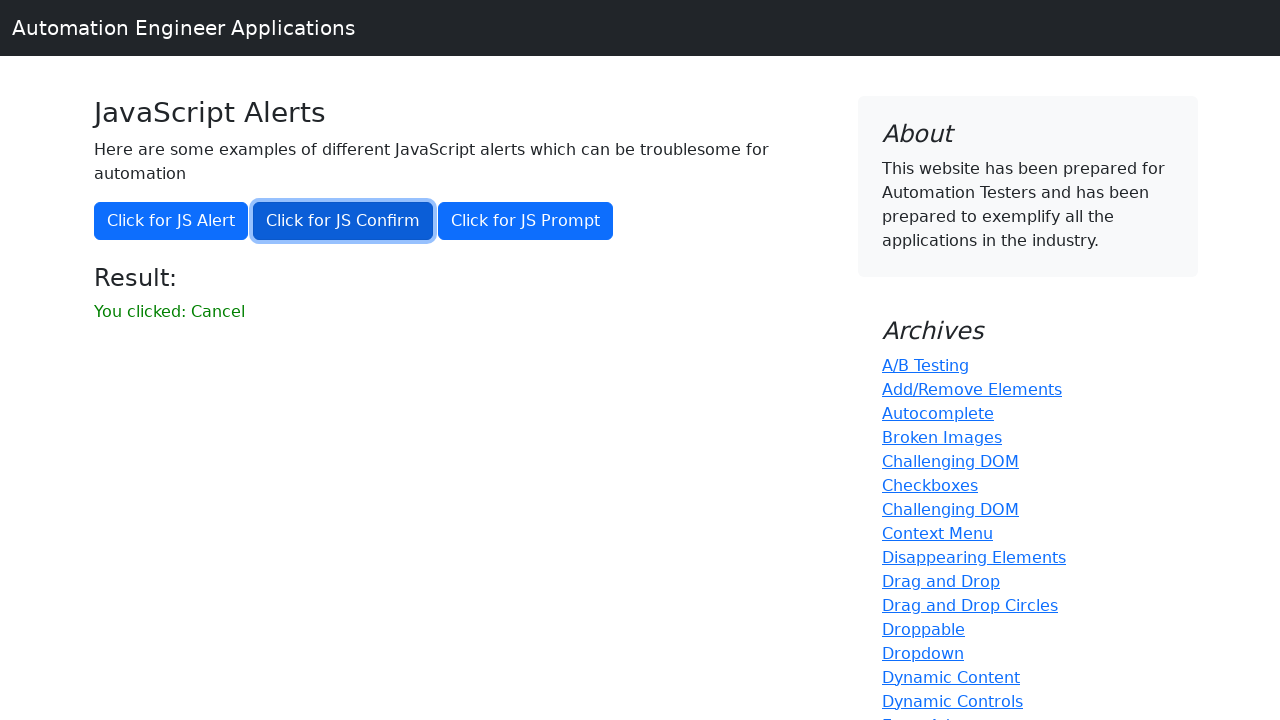

Verified that the dialog was dismissed with 'Cancel' result
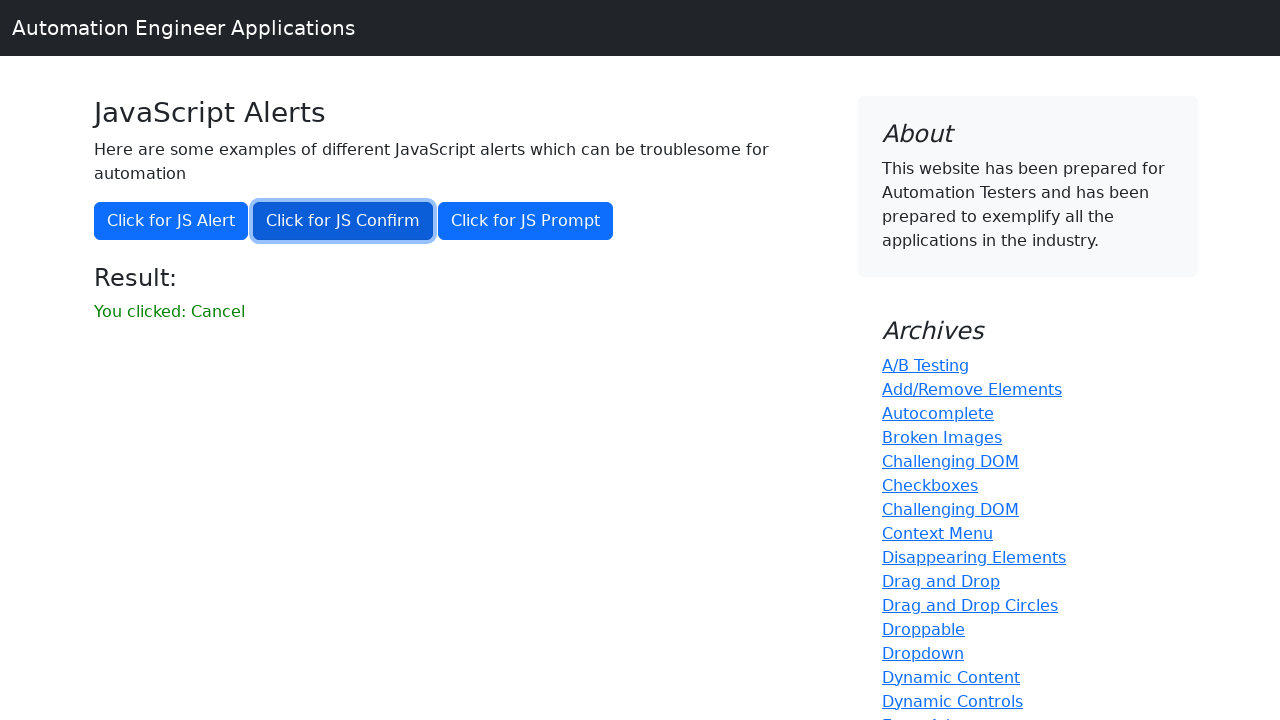

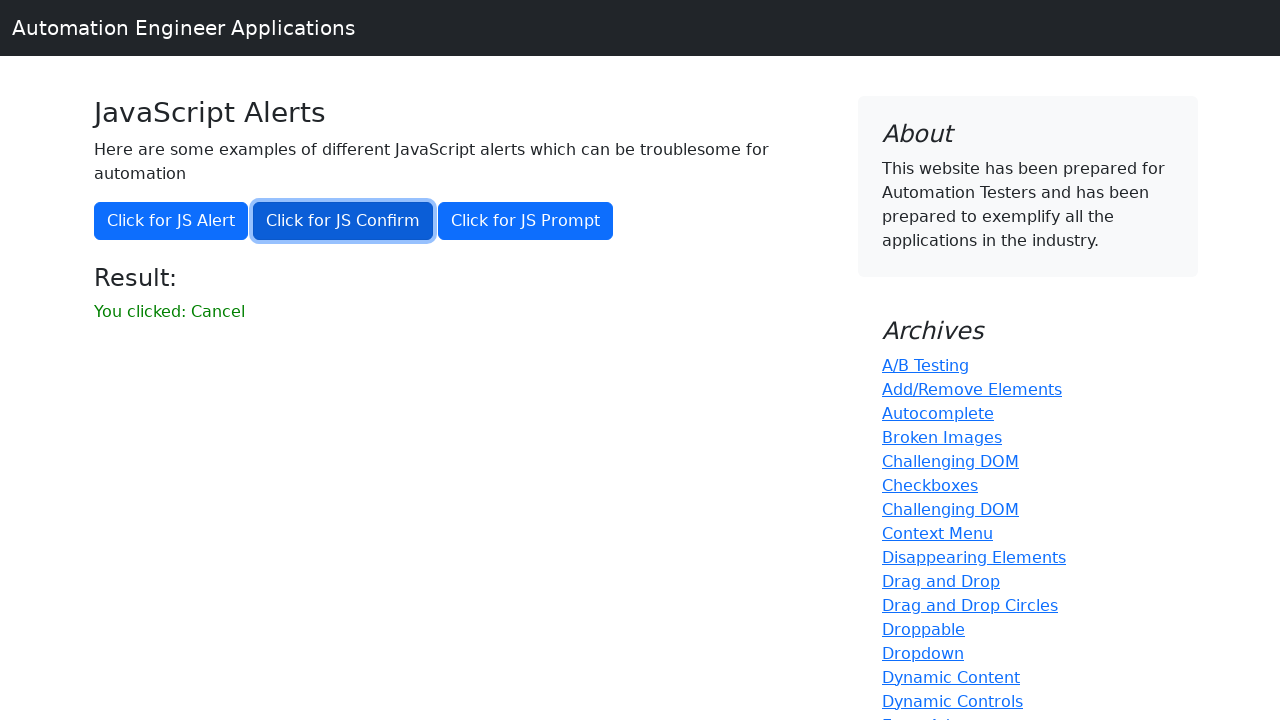